Tests editing a todo item by double-clicking, filling new text, and pressing Enter.

Starting URL: https://demo.playwright.dev/todomvc

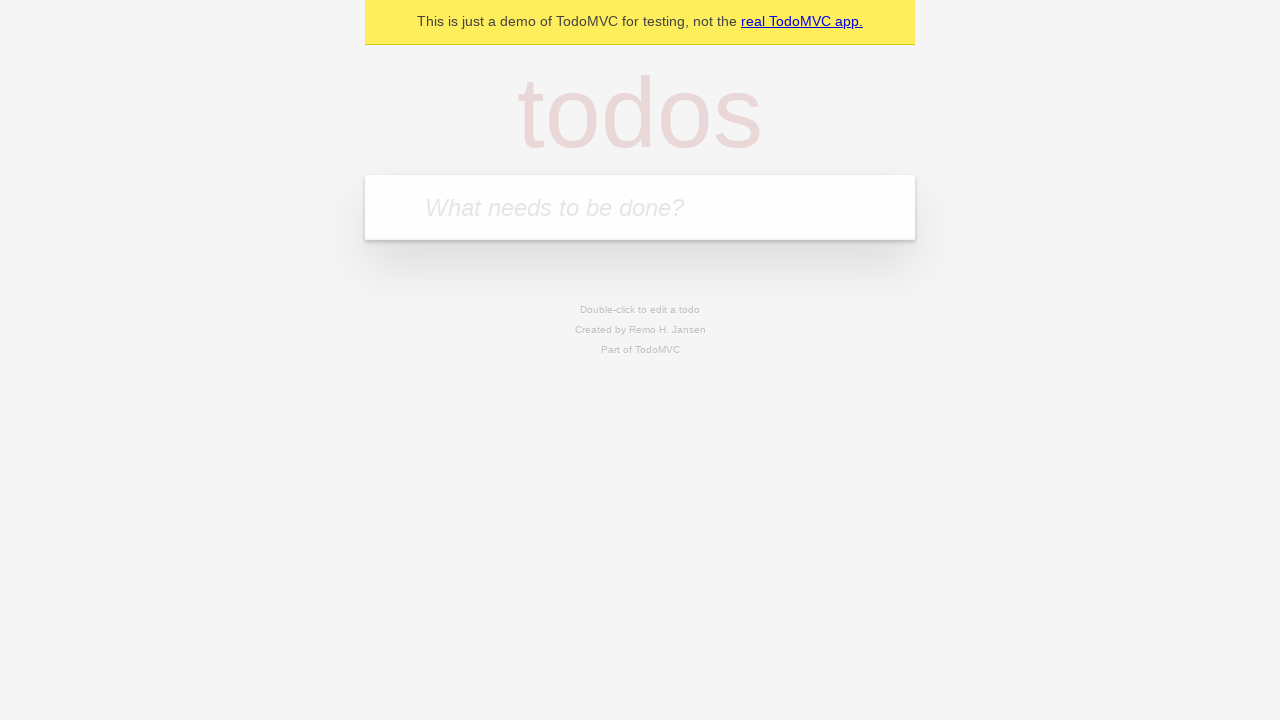

Filled input field with 'buy some cheese' on internal:attr=[placeholder="What needs to be done?"i]
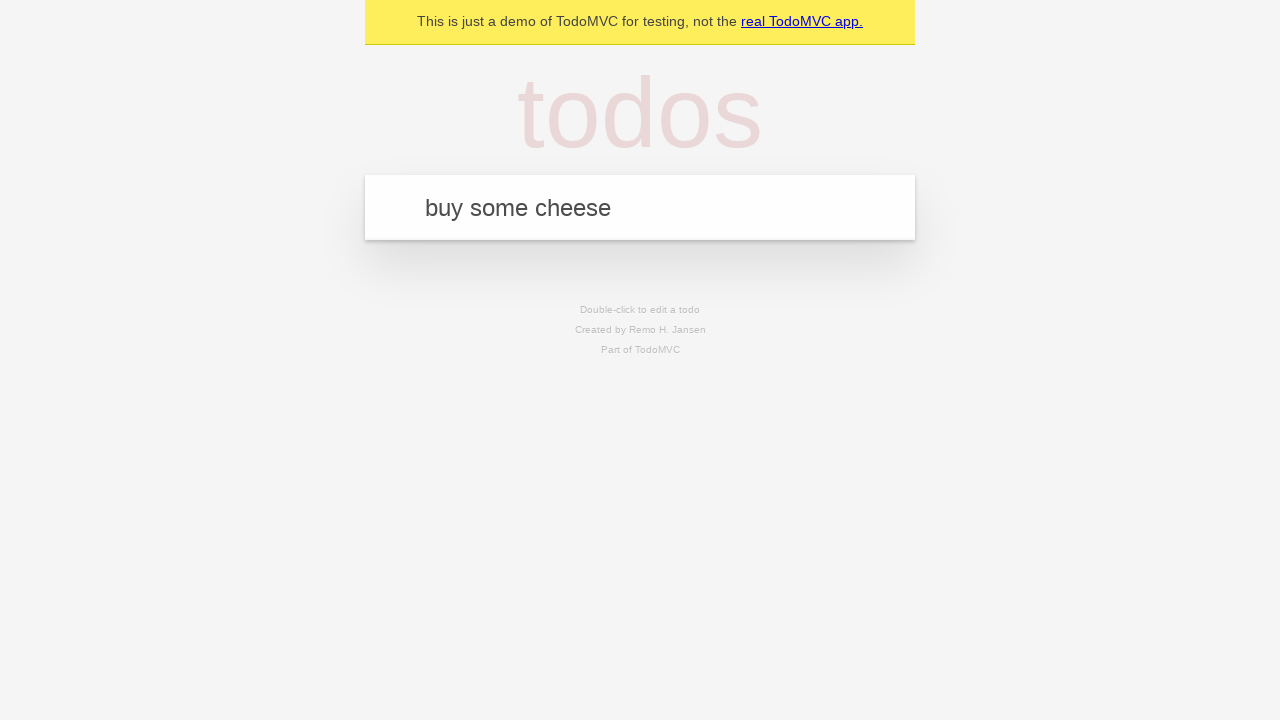

Pressed Enter to create first todo item on internal:attr=[placeholder="What needs to be done?"i]
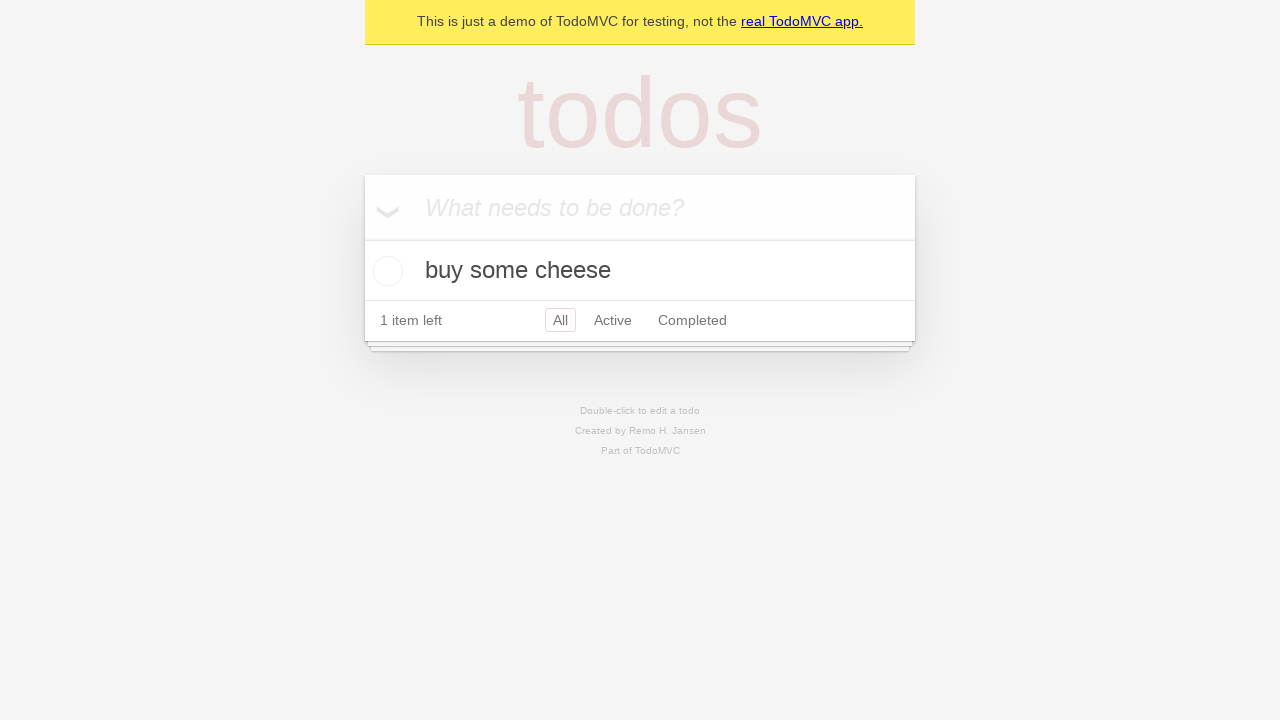

Filled input field with 'feed the cat' on internal:attr=[placeholder="What needs to be done?"i]
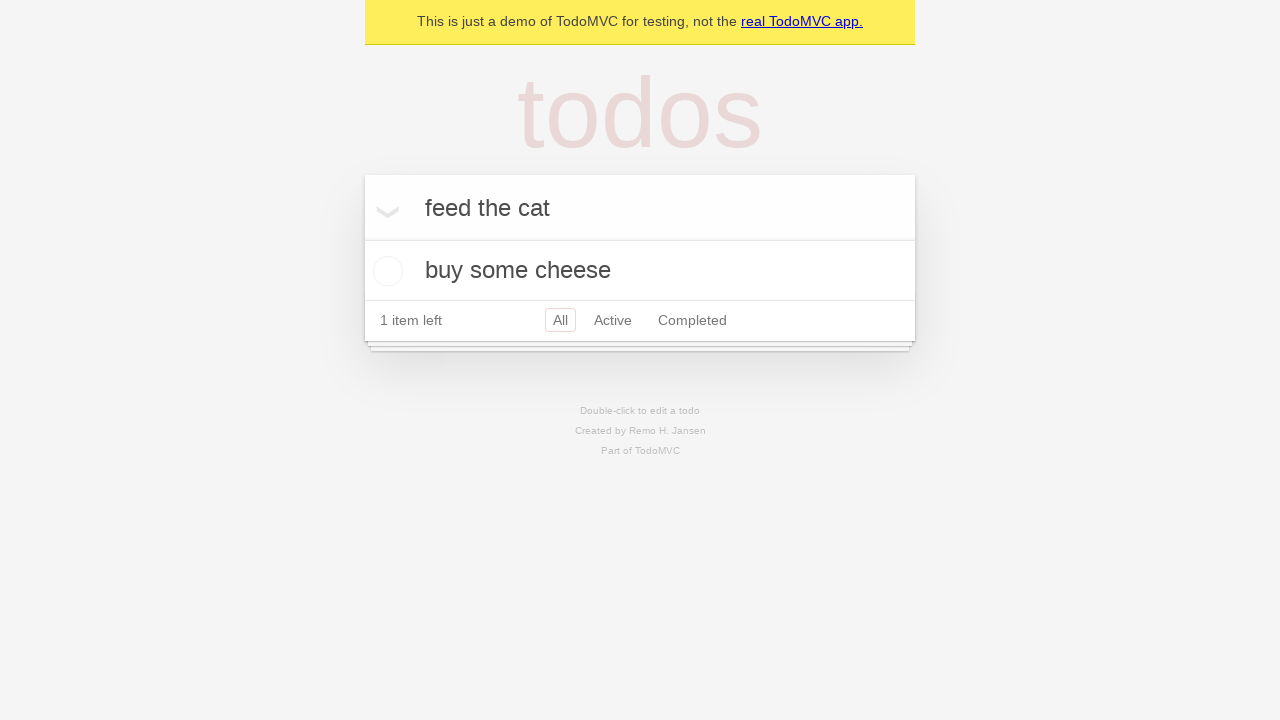

Pressed Enter to create second todo item on internal:attr=[placeholder="What needs to be done?"i]
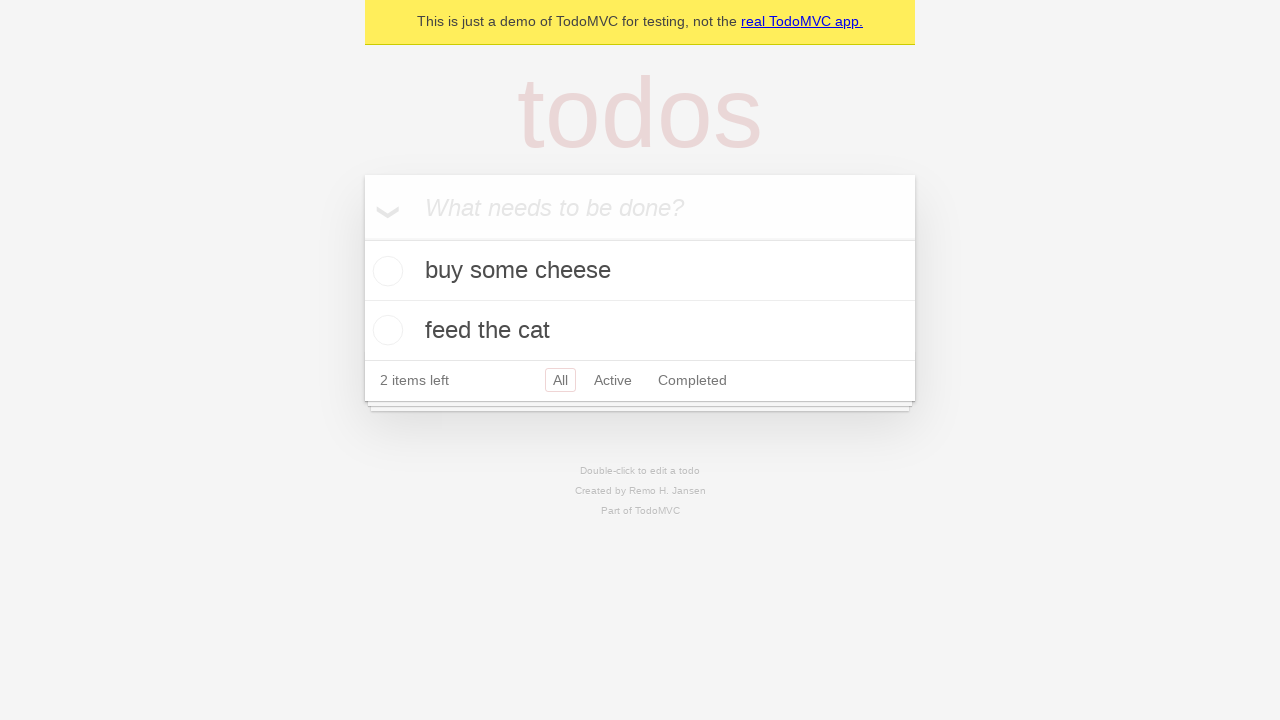

Filled input field with 'book a doctors appointment' on internal:attr=[placeholder="What needs to be done?"i]
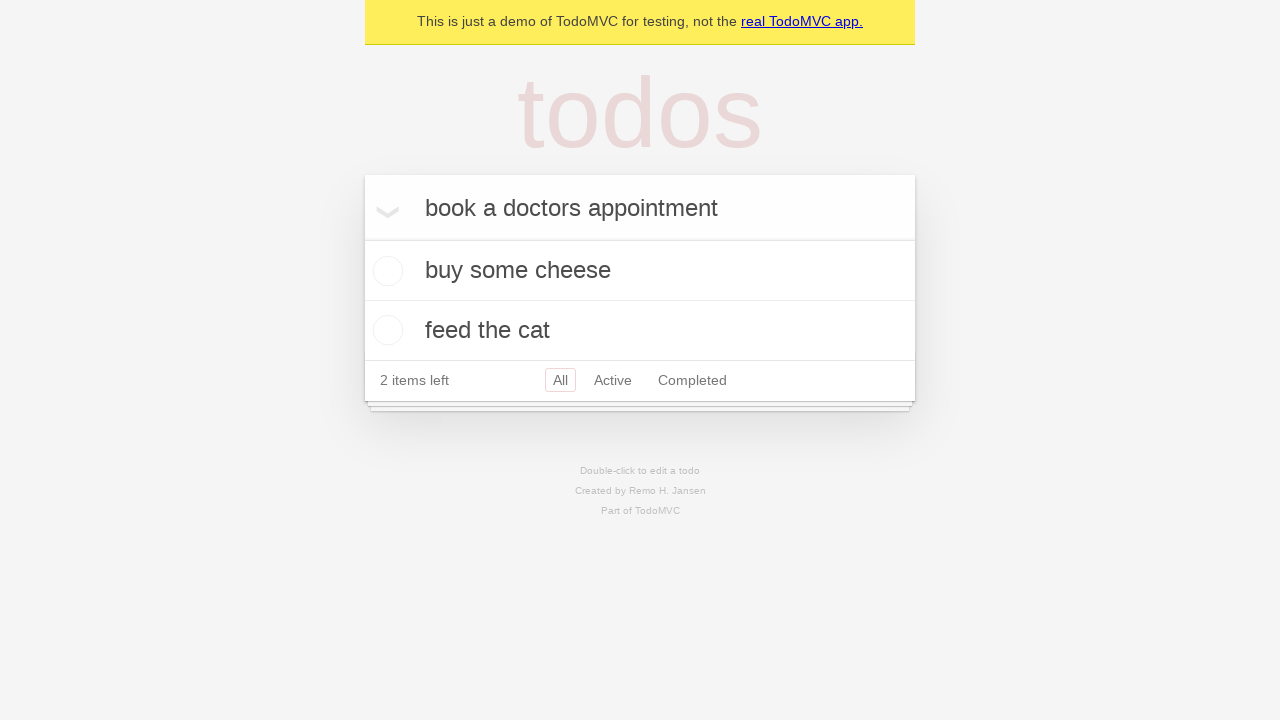

Pressed Enter to create third todo item on internal:attr=[placeholder="What needs to be done?"i]
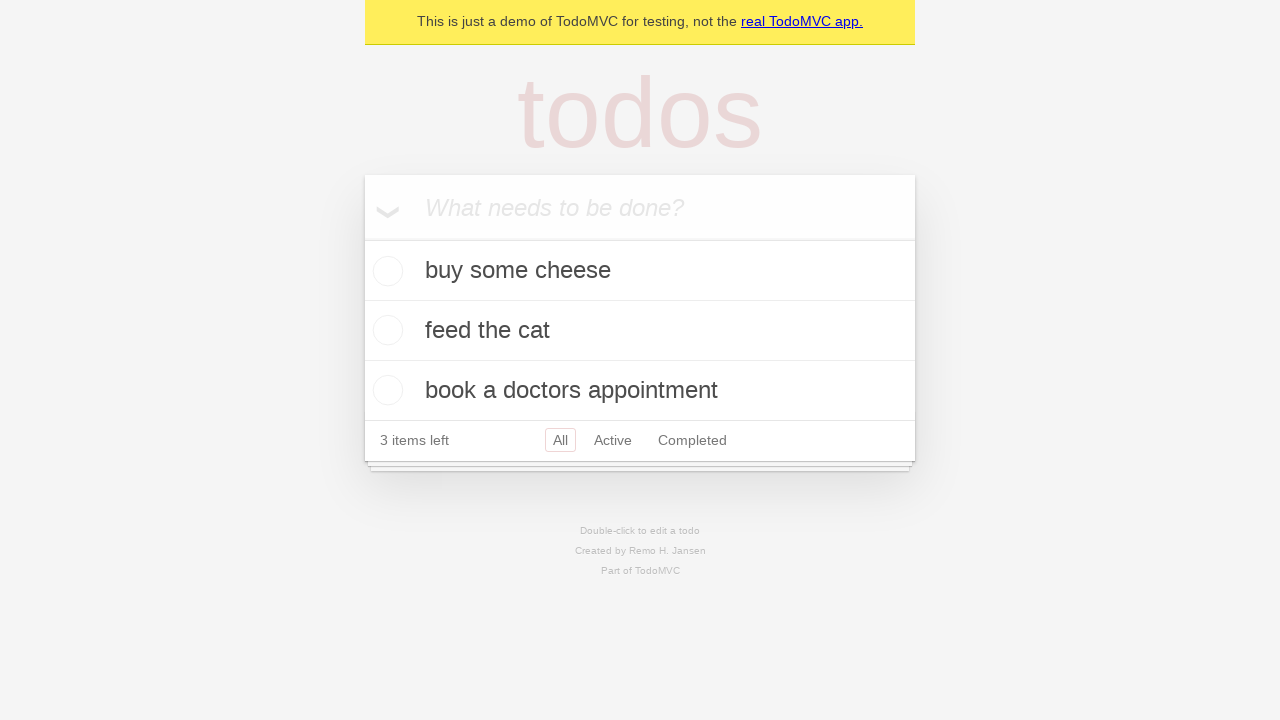

Double-clicked second todo item to enter edit mode at (640, 331) on internal:testid=[data-testid="todo-item"s] >> nth=1
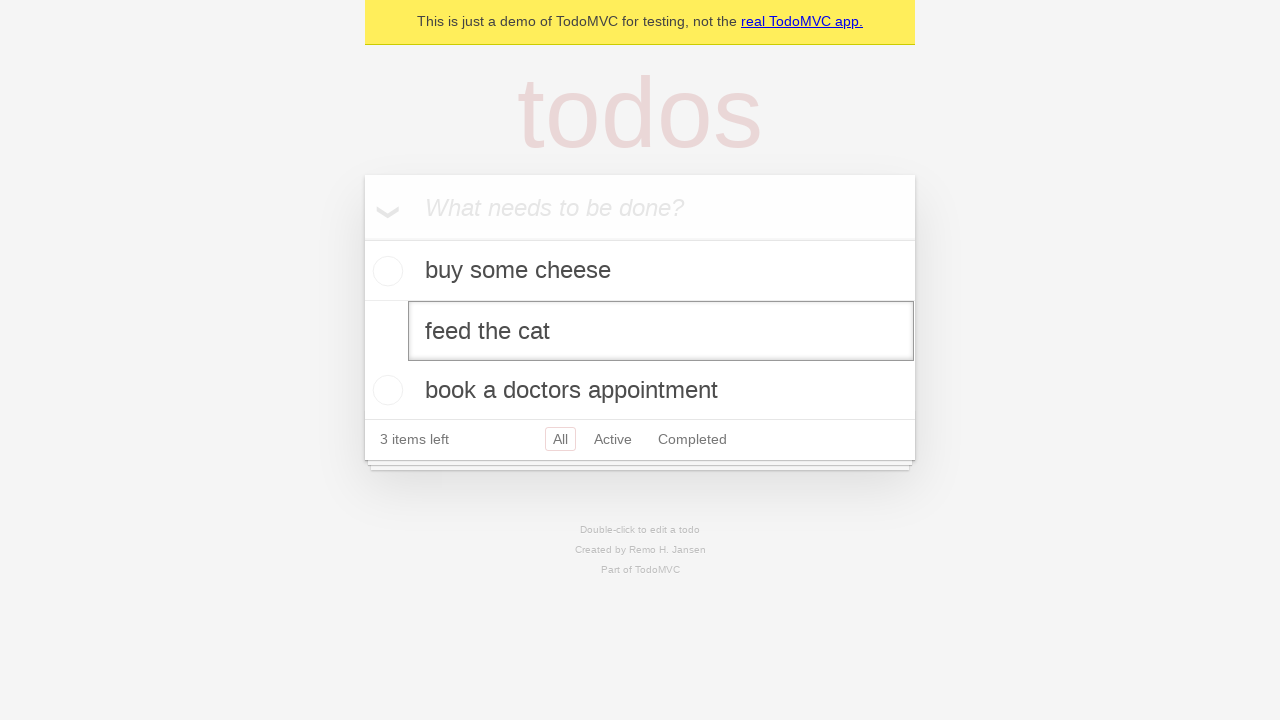

Filled edit textbox with 'buy some sausages' on internal:testid=[data-testid="todo-item"s] >> nth=1 >> internal:role=textbox[nam
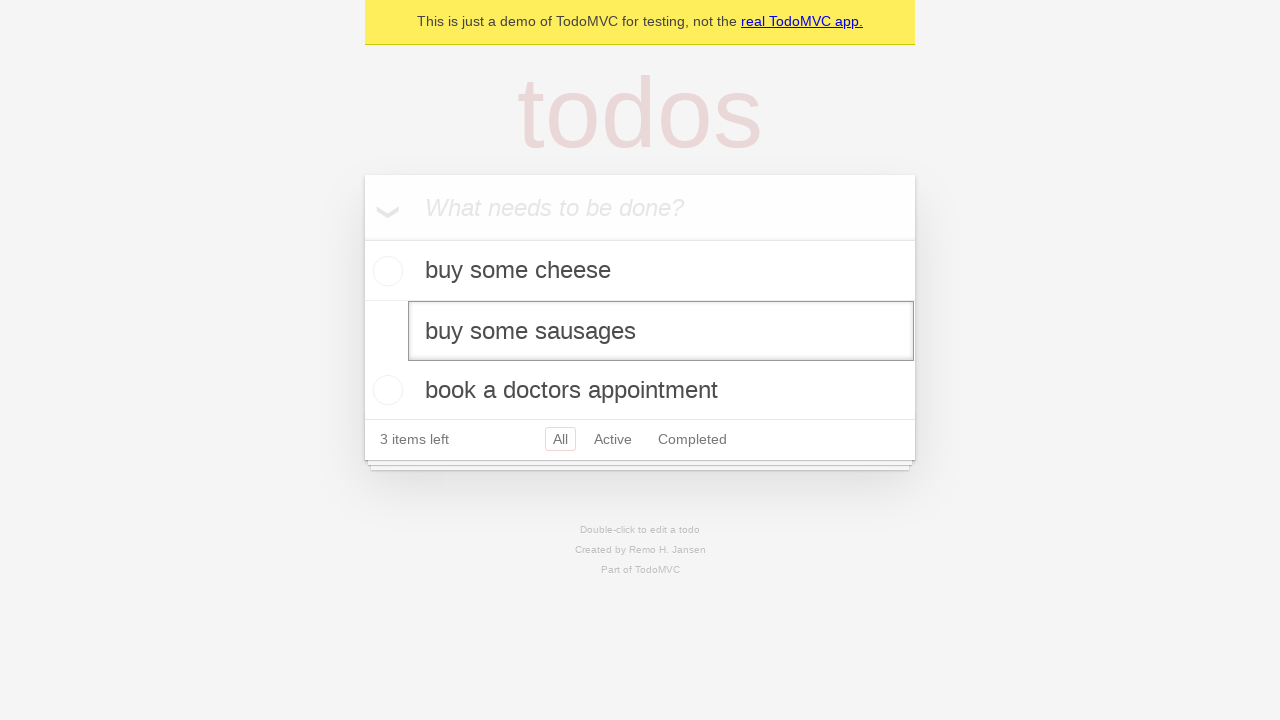

Pressed Enter to confirm todo item edit on internal:testid=[data-testid="todo-item"s] >> nth=1 >> internal:role=textbox[nam
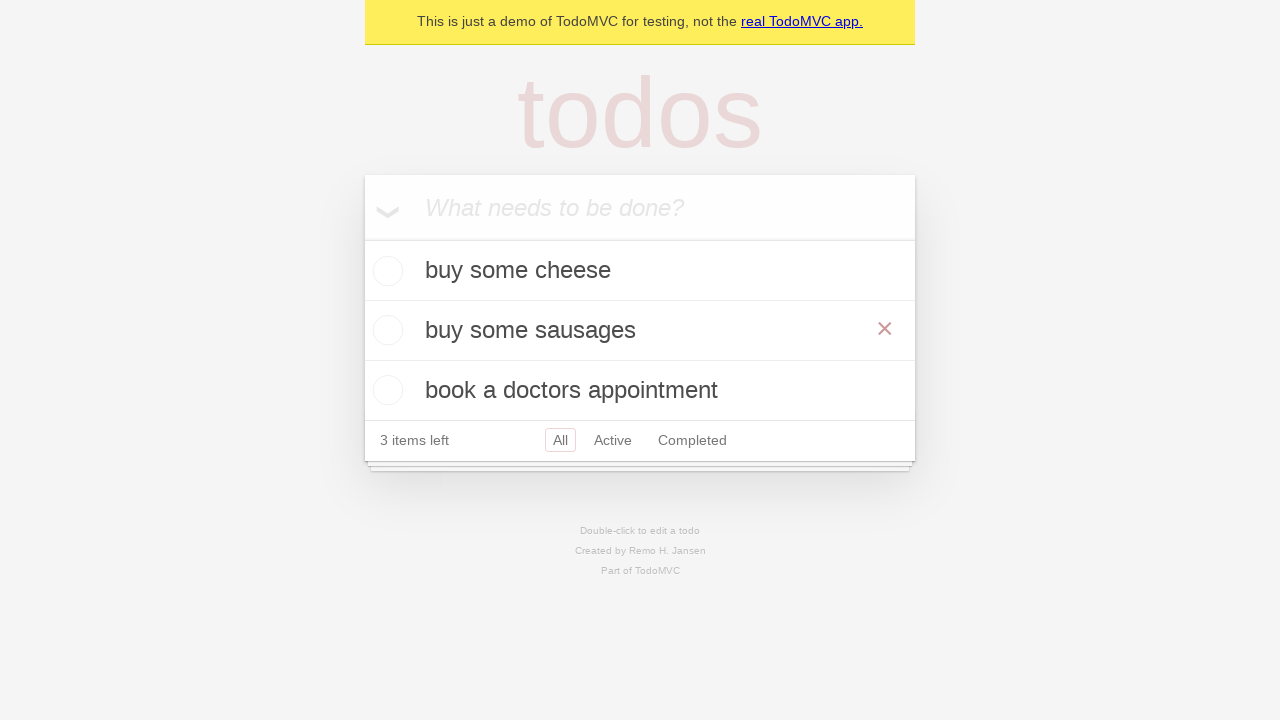

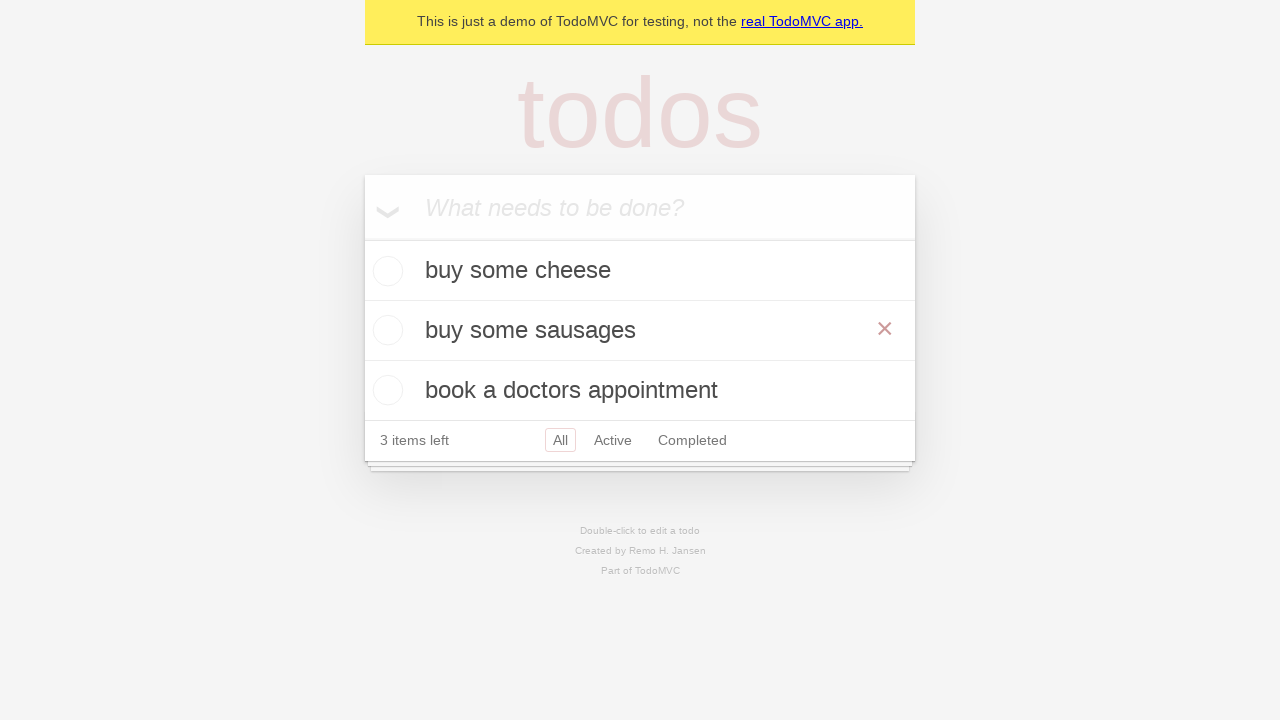